Tests handling of StaleElementReferenceException by clicking a checkbox link, refreshing the page, and re-locating the element to click again

Starting URL: https://testcenter.techproeducation.com/

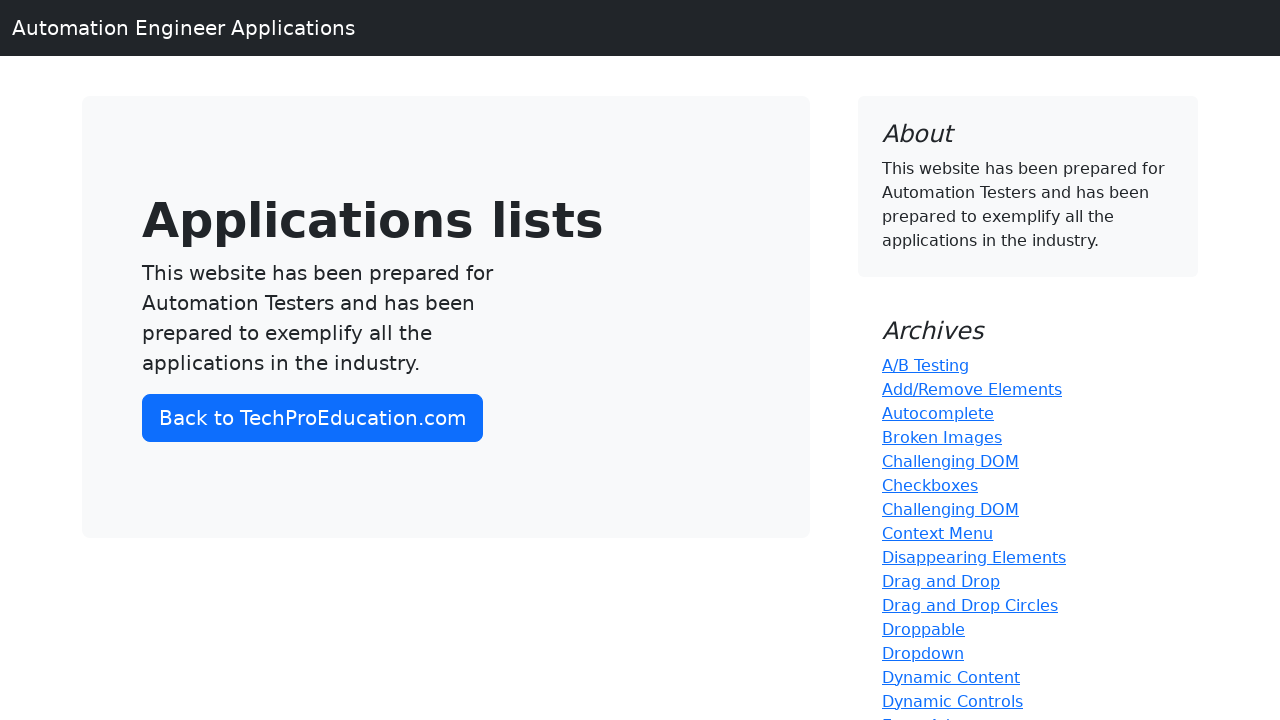

Clicked on Checkboxes link at (930, 485) on a:text('Checkboxes')
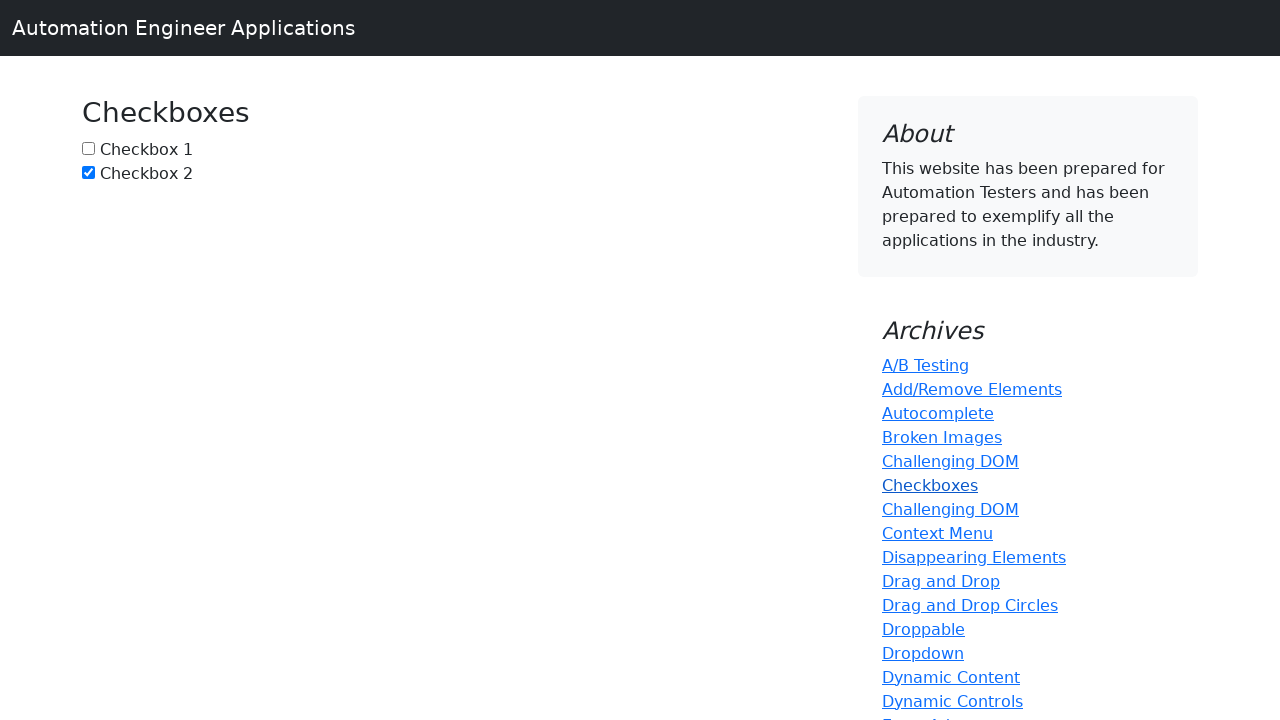

Refreshed the page to trigger stale element reference
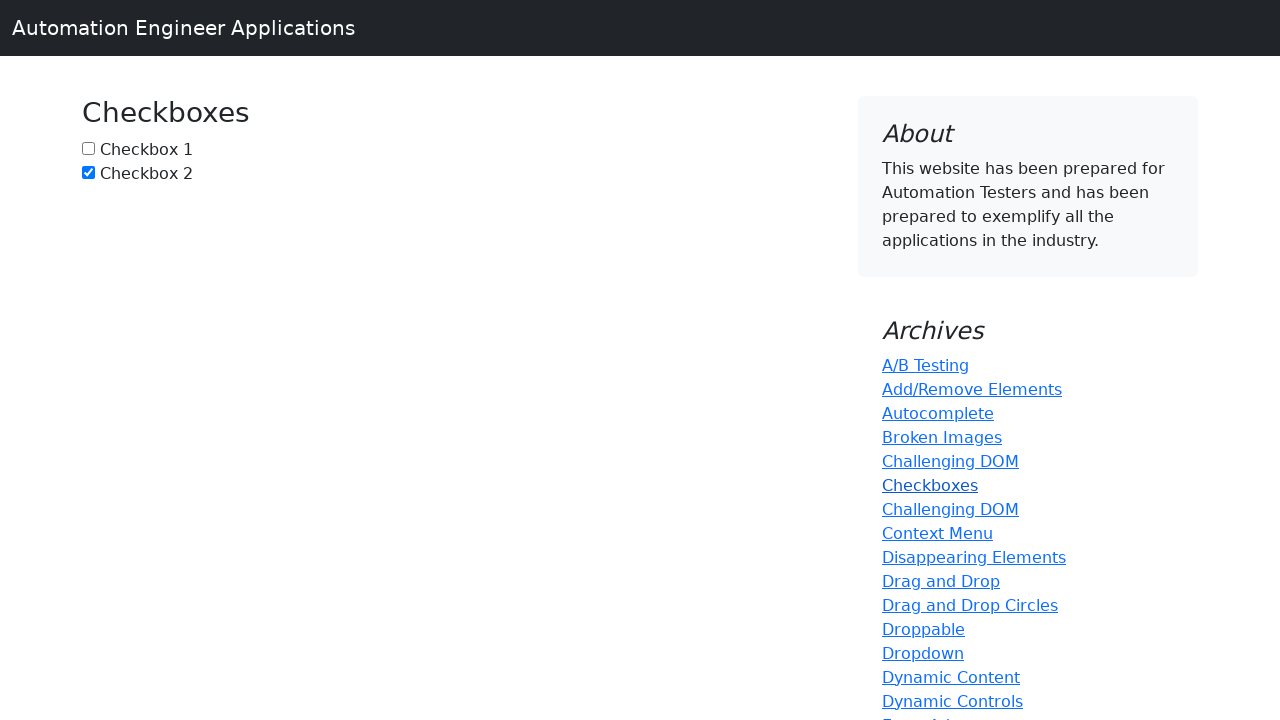

Re-located and clicked Checkboxes link after page refresh to verify stale element handling at (930, 485) on a:text('Checkboxes')
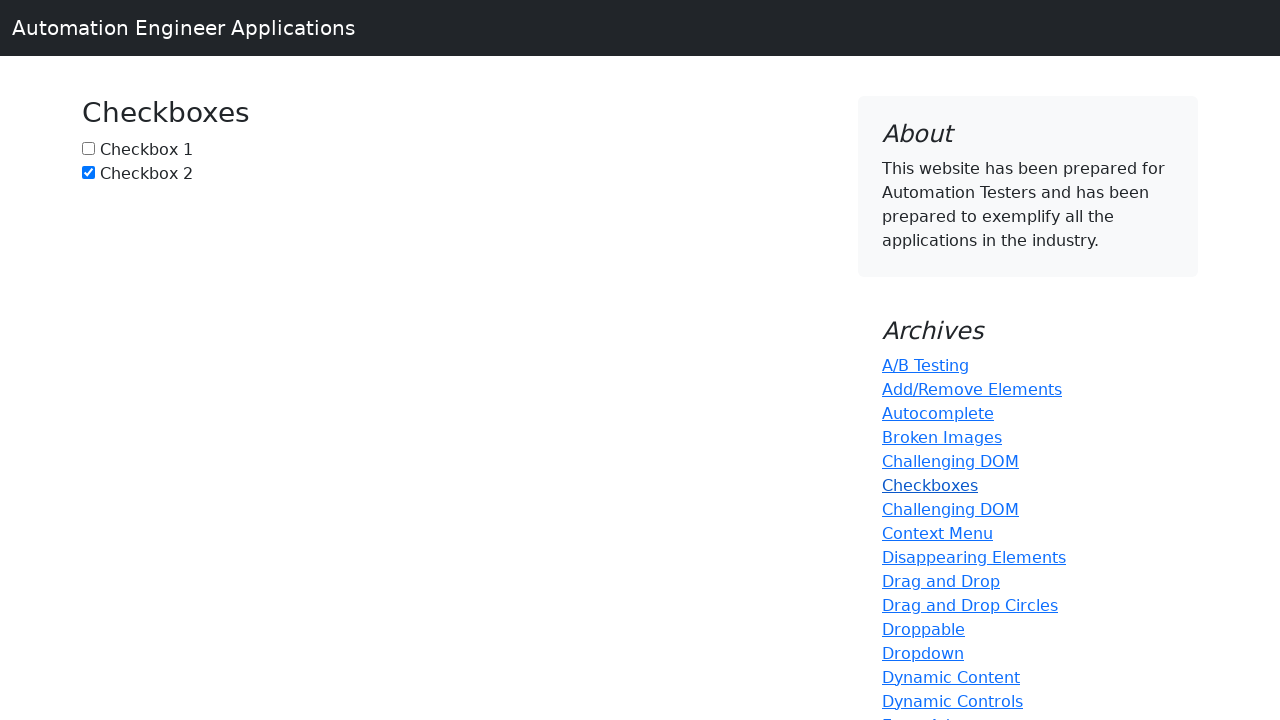

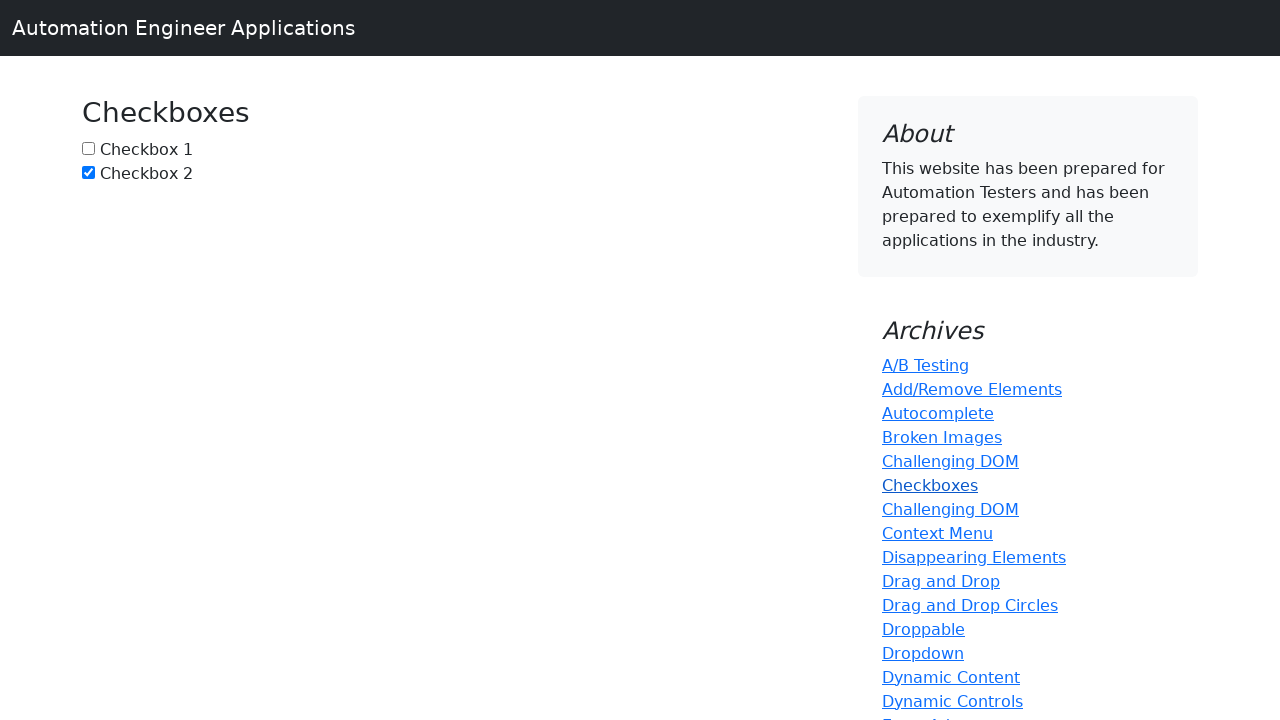